Tests drag and drop functionality by dragging elements from a drag area to a drop area.

Starting URL: https://demo.automationtesting.in/Static.html

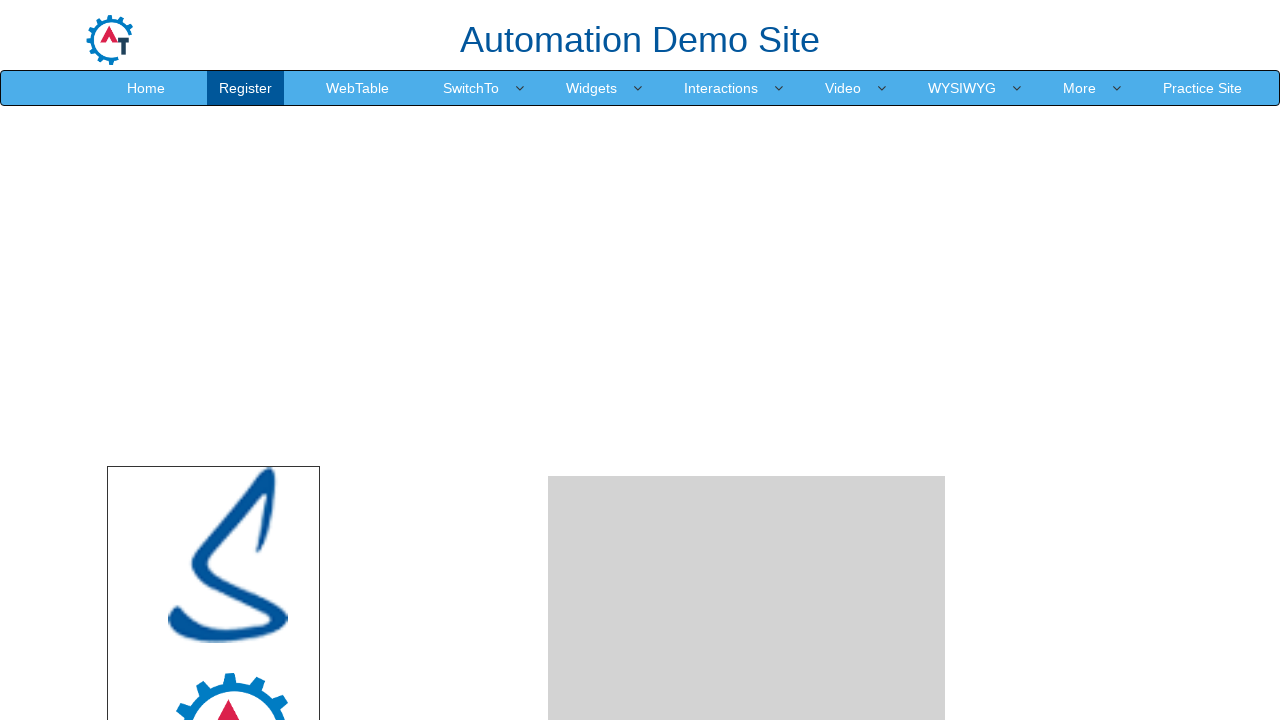

Located drop target area
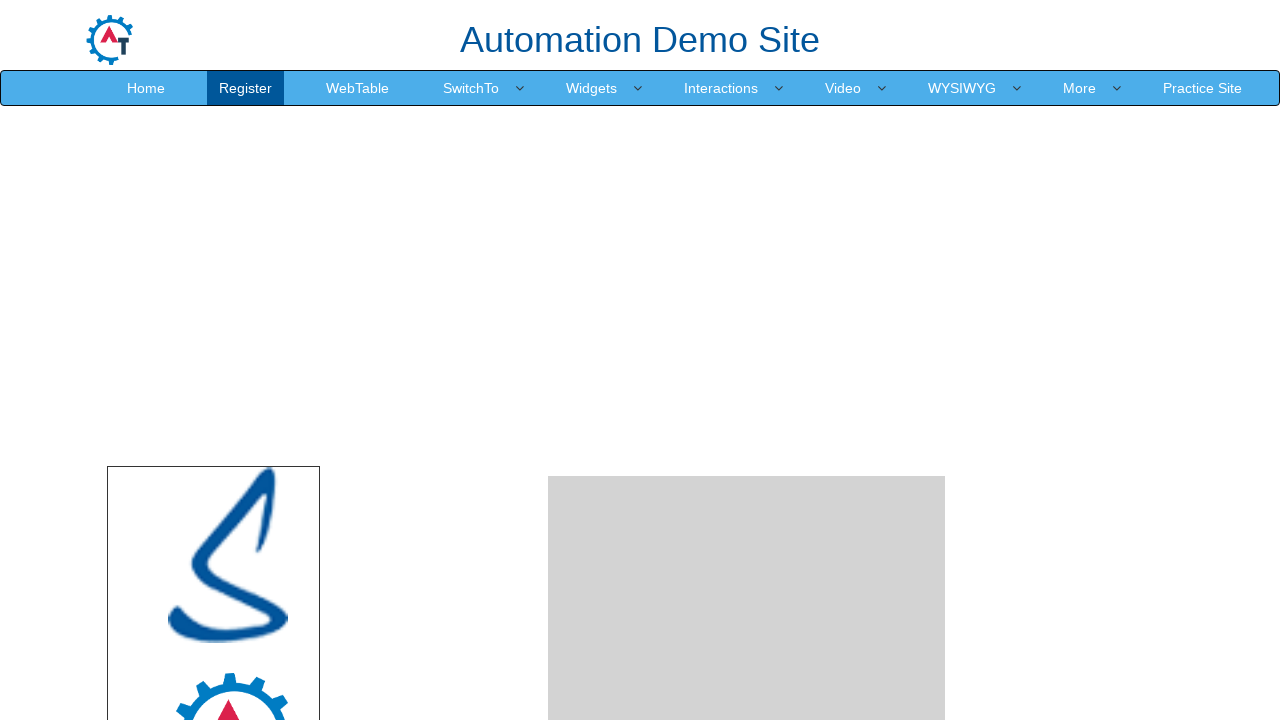

Located drag area with draggable elements
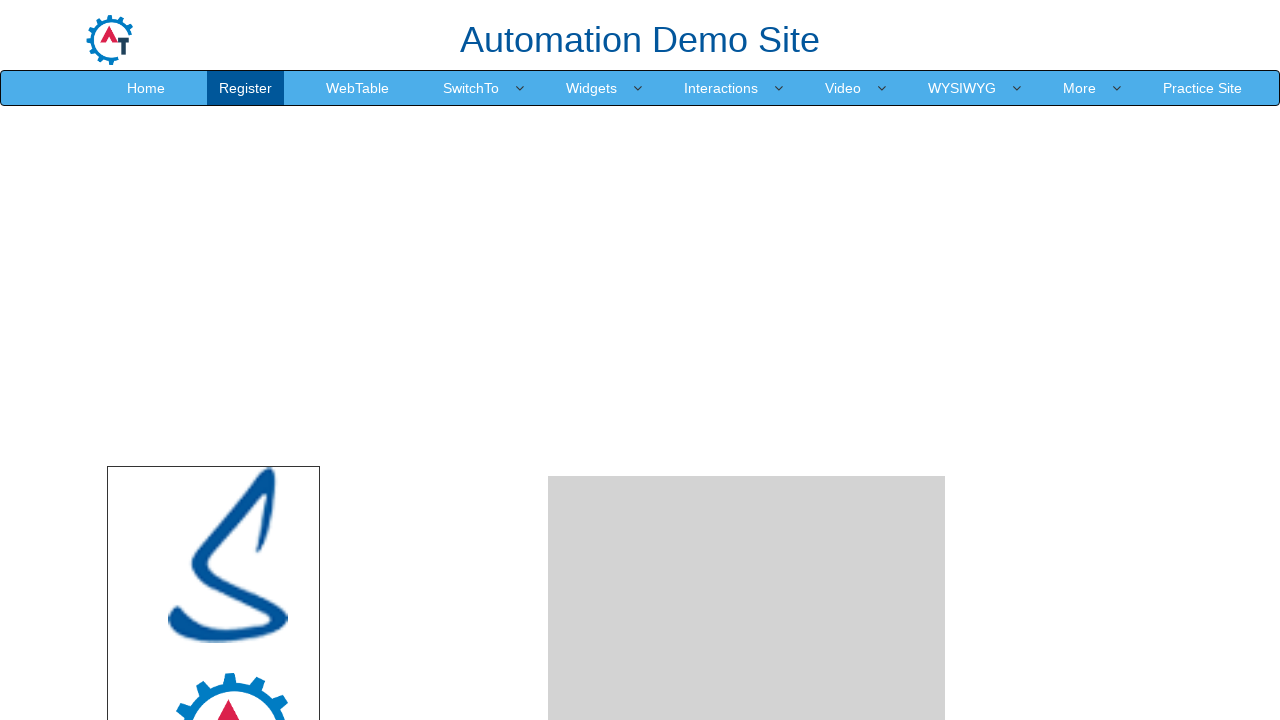

Found 1 draggable elements
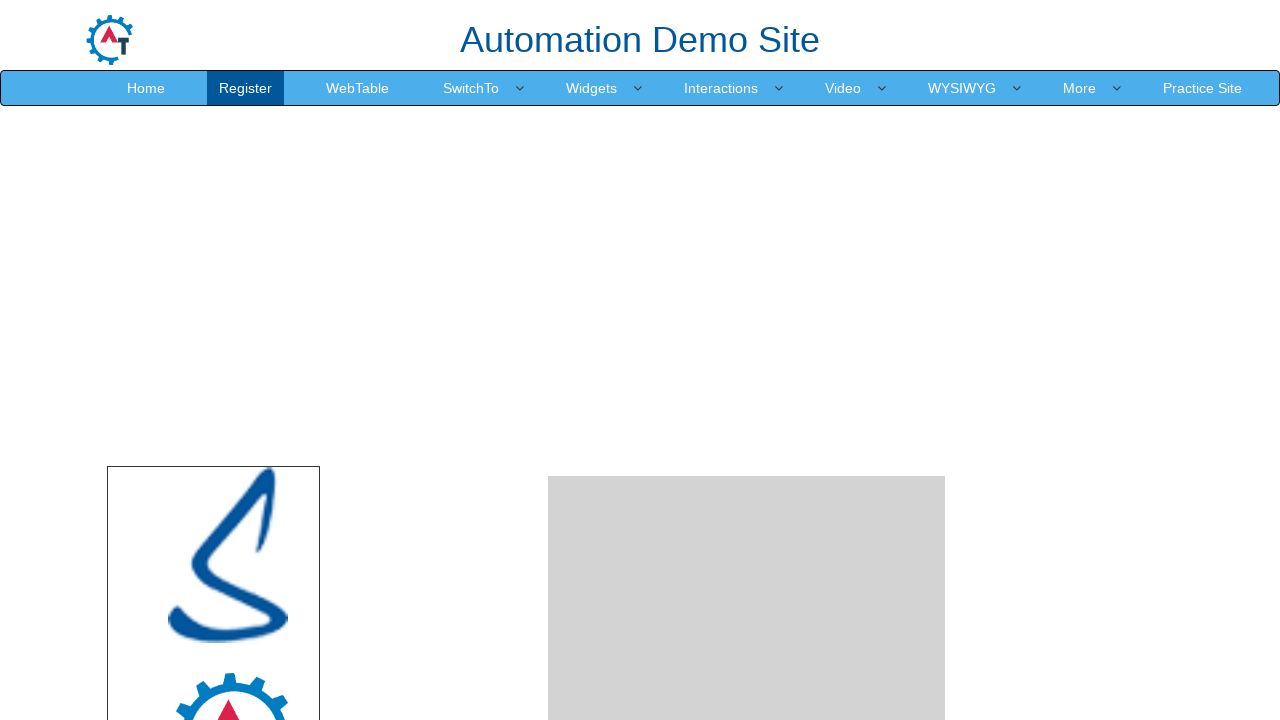

Dragged element 1 of 1 to drop area at (747, 481)
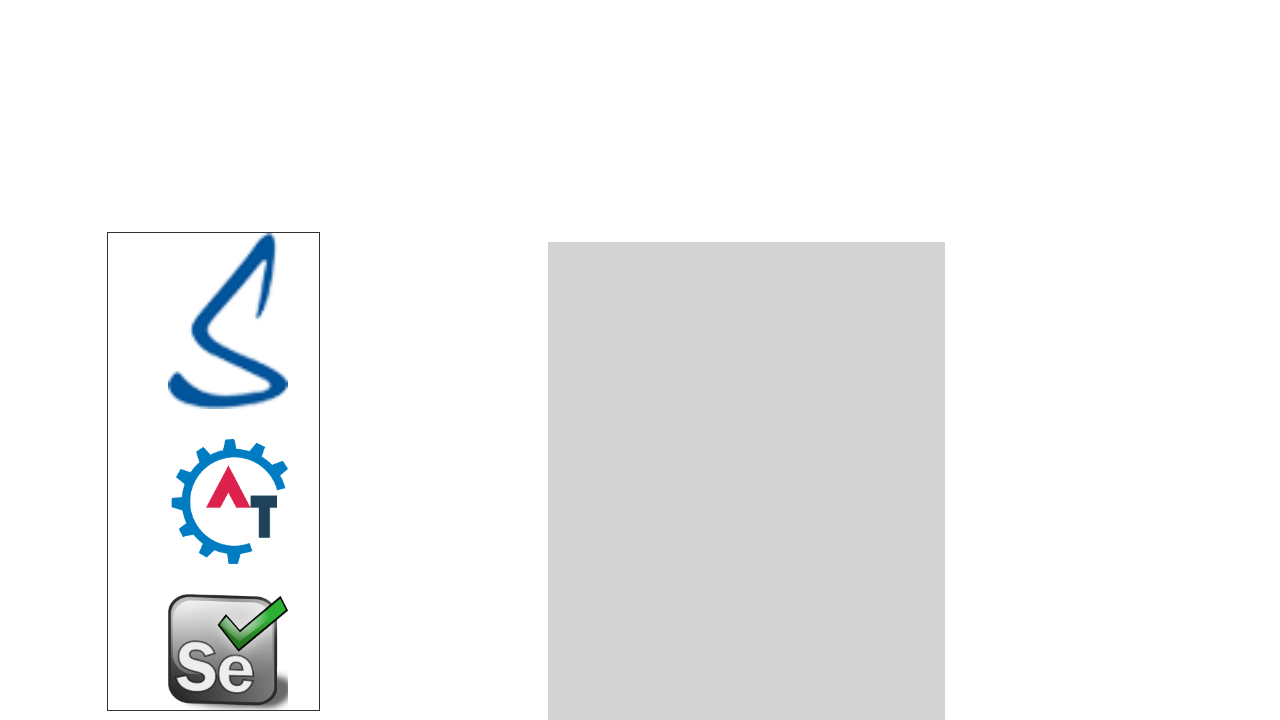

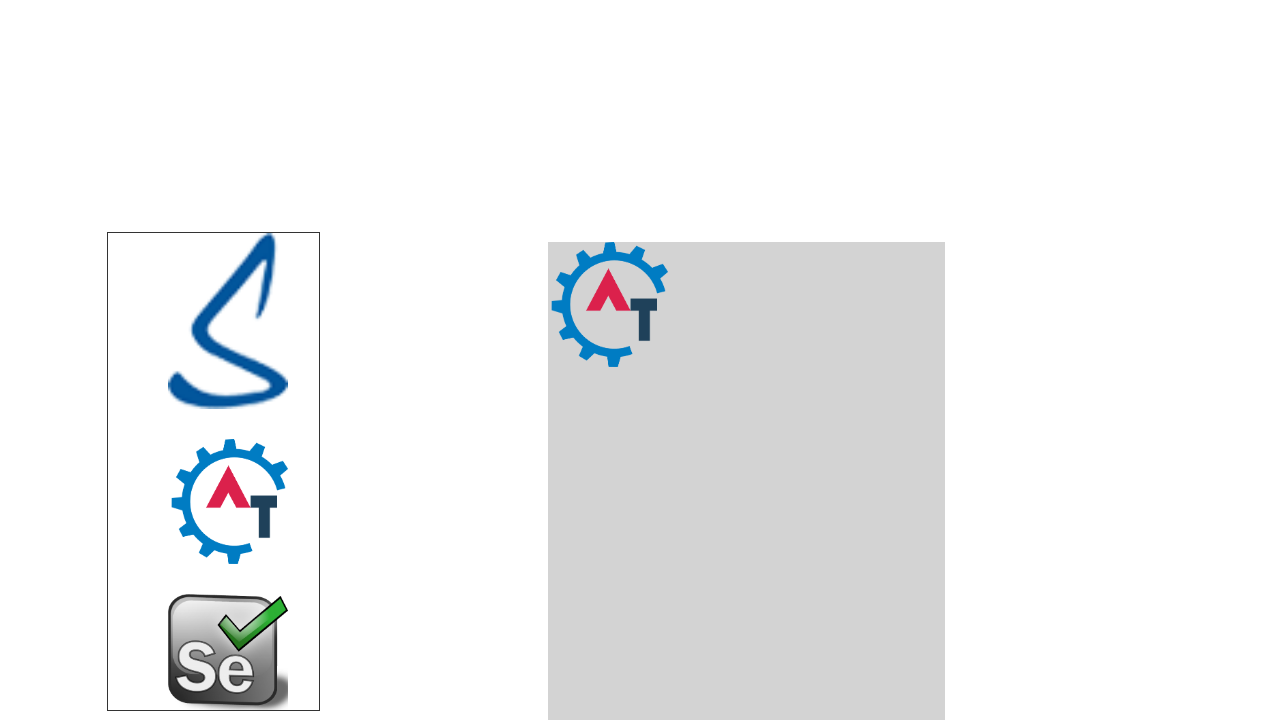